Tests a slow calculator web application by setting a delay, performing a calculation (7 + 8), and verifying the result displays 15 after waiting for the calculation to complete.

Starting URL: https://bonigarcia.dev/selenium-webdriver-java/slow-calculator.html

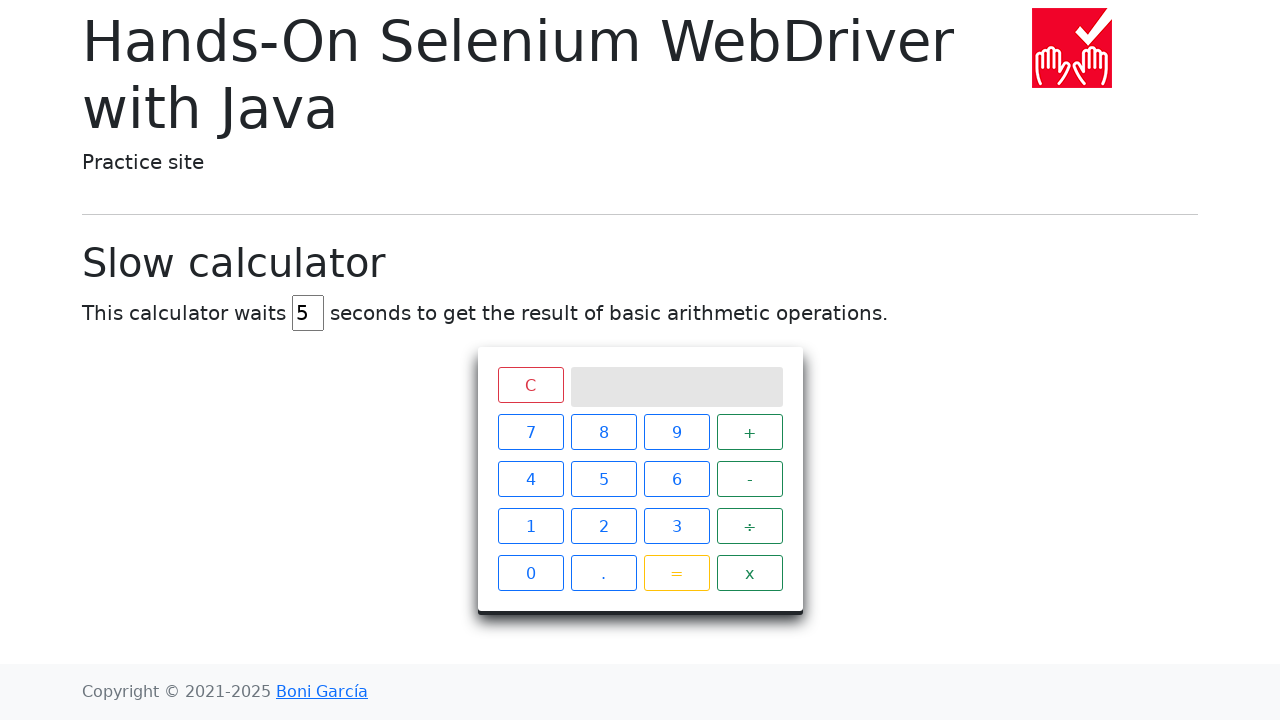

Cleared delay input field on #delay
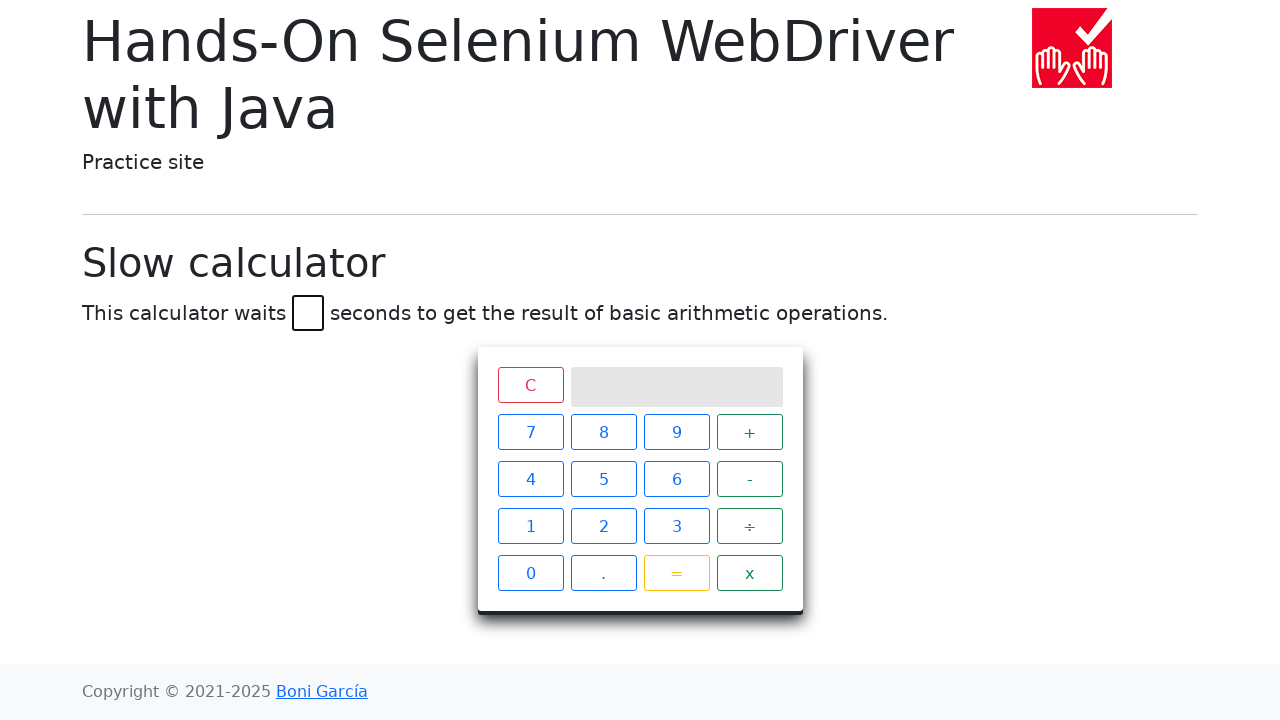

Set delay to 45 seconds on #delay
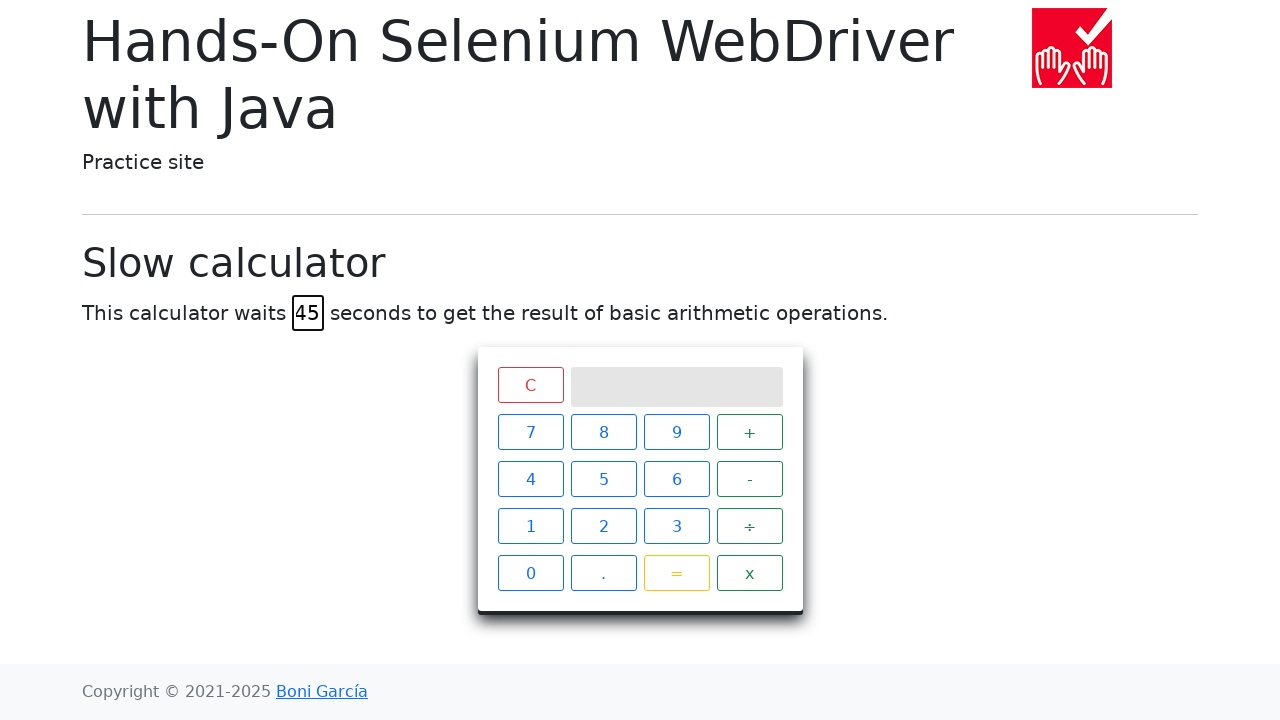

Clicked button 7 at (530, 432) on .btn-outline-primary, .btn-outline-success, .btn-outline-warning >> internal:has
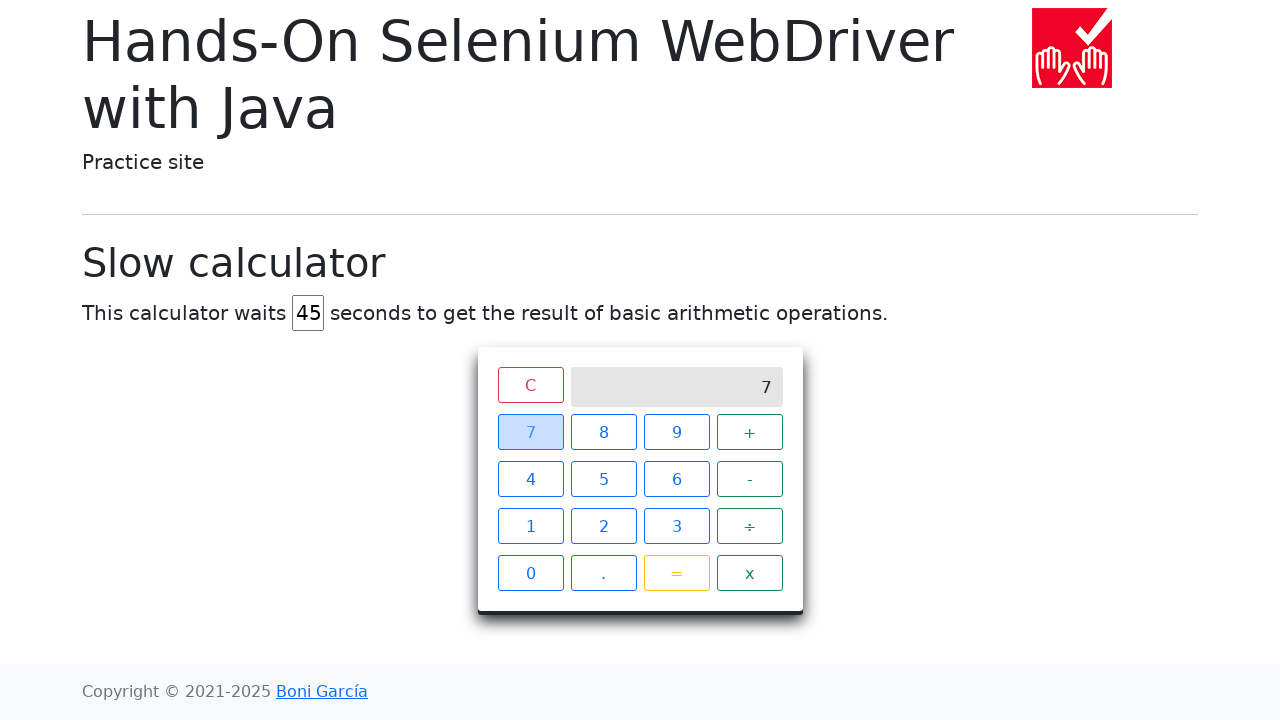

Clicked button + at (750, 432) on .btn-outline-primary, .btn-outline-success, .btn-outline-warning >> internal:has
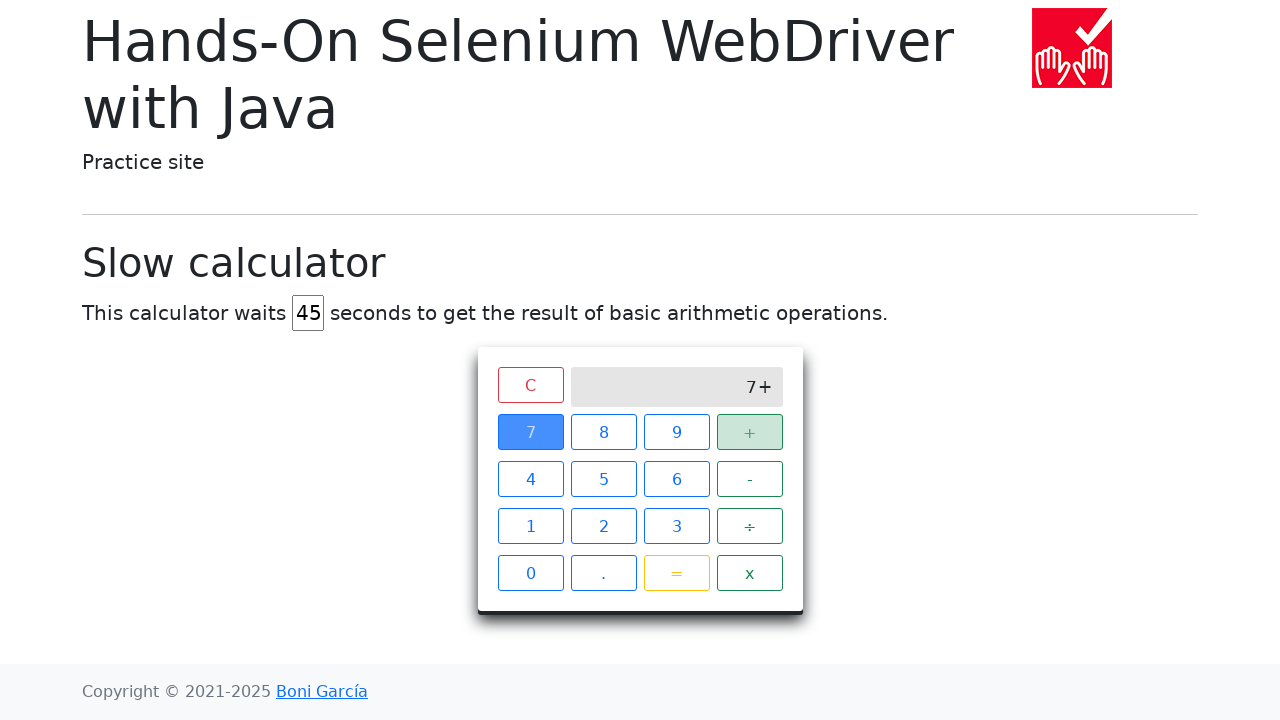

Clicked button 8 at (604, 432) on .btn-outline-primary, .btn-outline-success, .btn-outline-warning >> internal:has
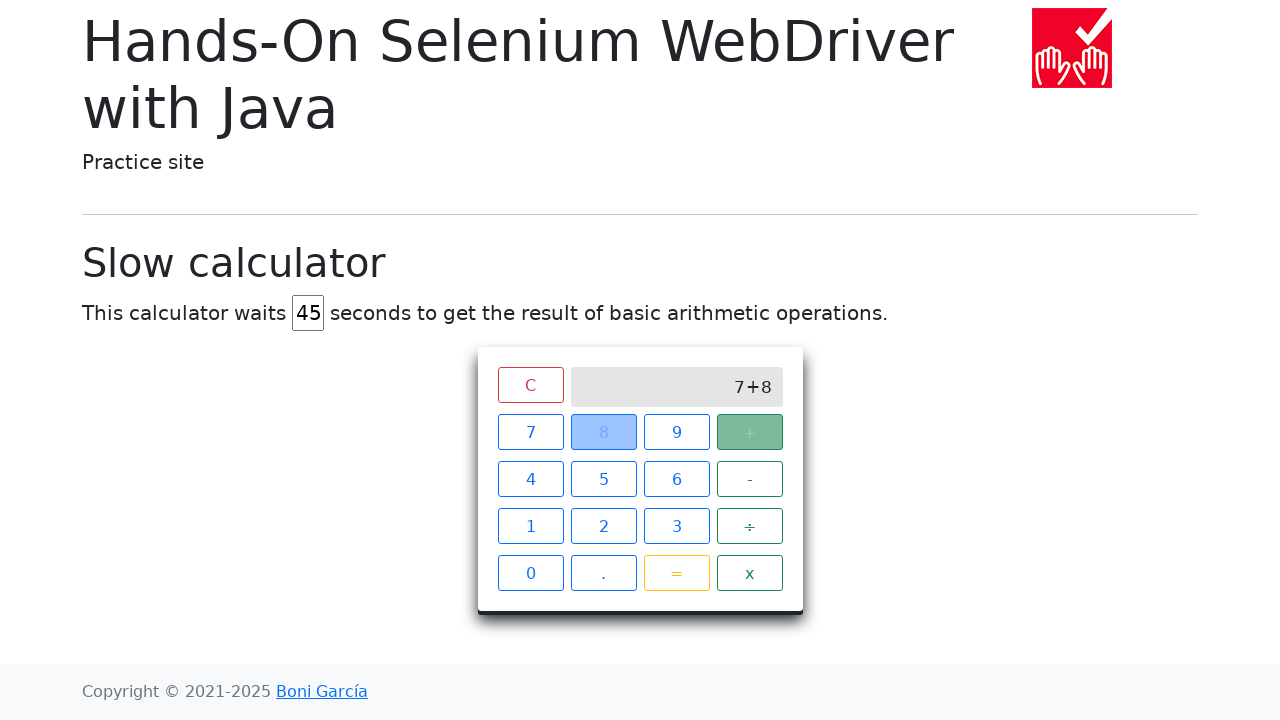

Clicked button = to calculate result at (676, 573) on .btn-outline-primary, .btn-outline-success, .btn-outline-warning >> internal:has
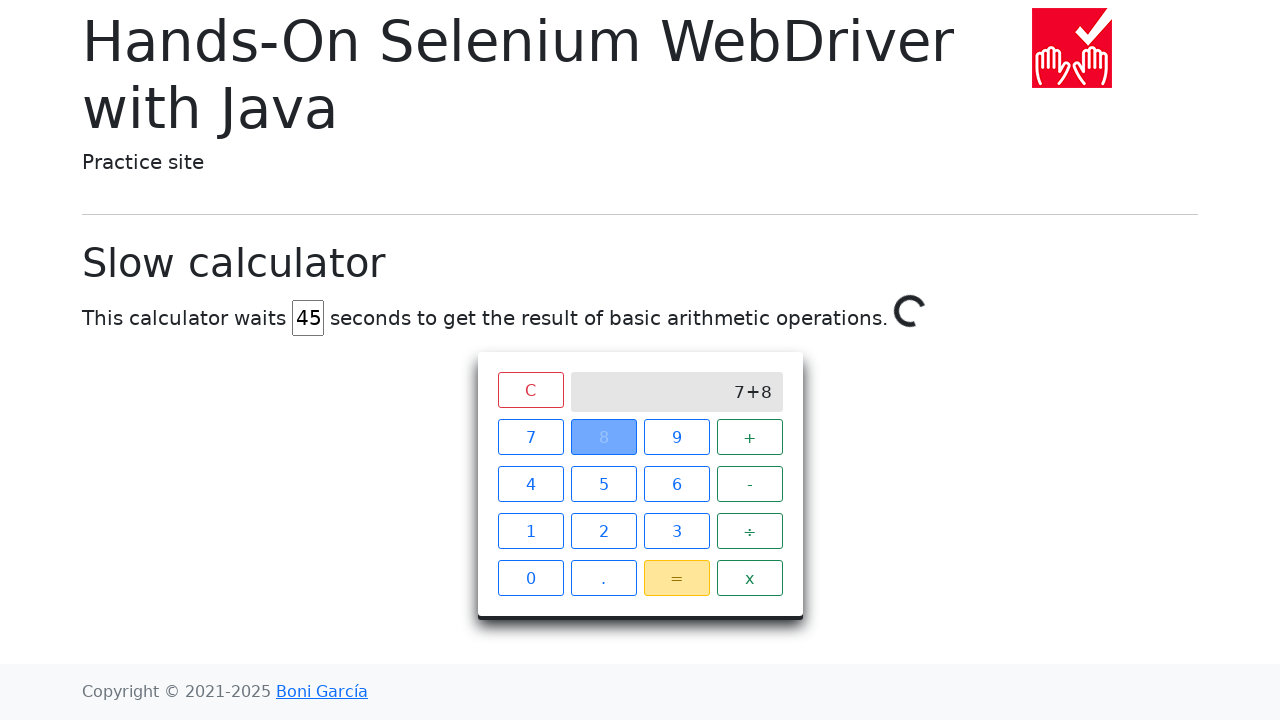

Result 15 displayed on calculator screen after slow calculation completed
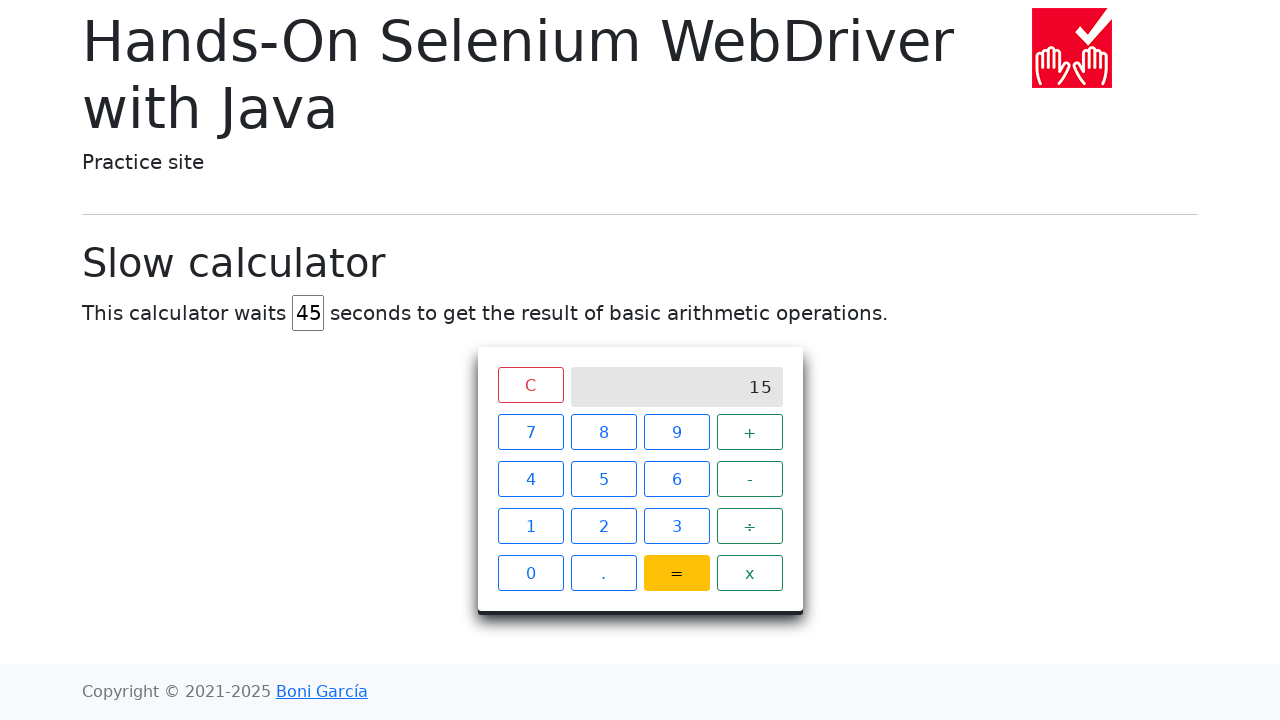

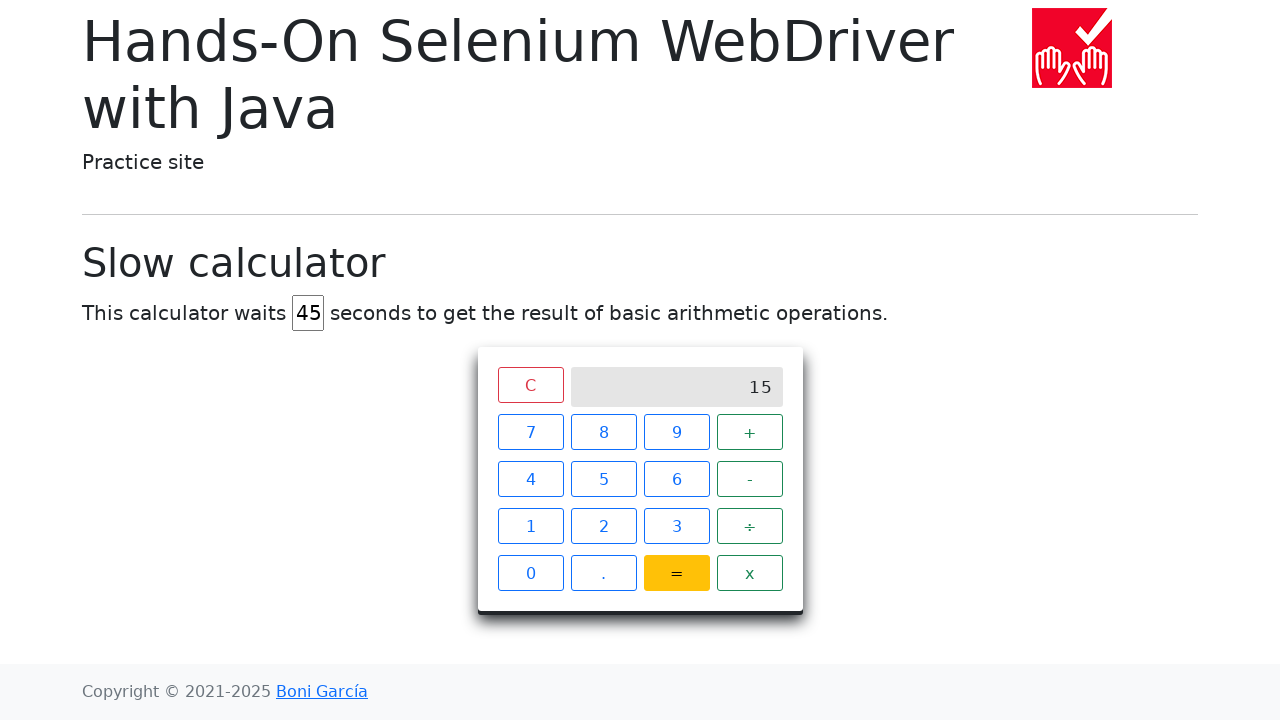